Tests checkbox functionality by navigating to the Checkboxes page, checking the initial state of a checkbox, clicking it, and verifying the state changed

Starting URL: https://the-internet.herokuapp.com/

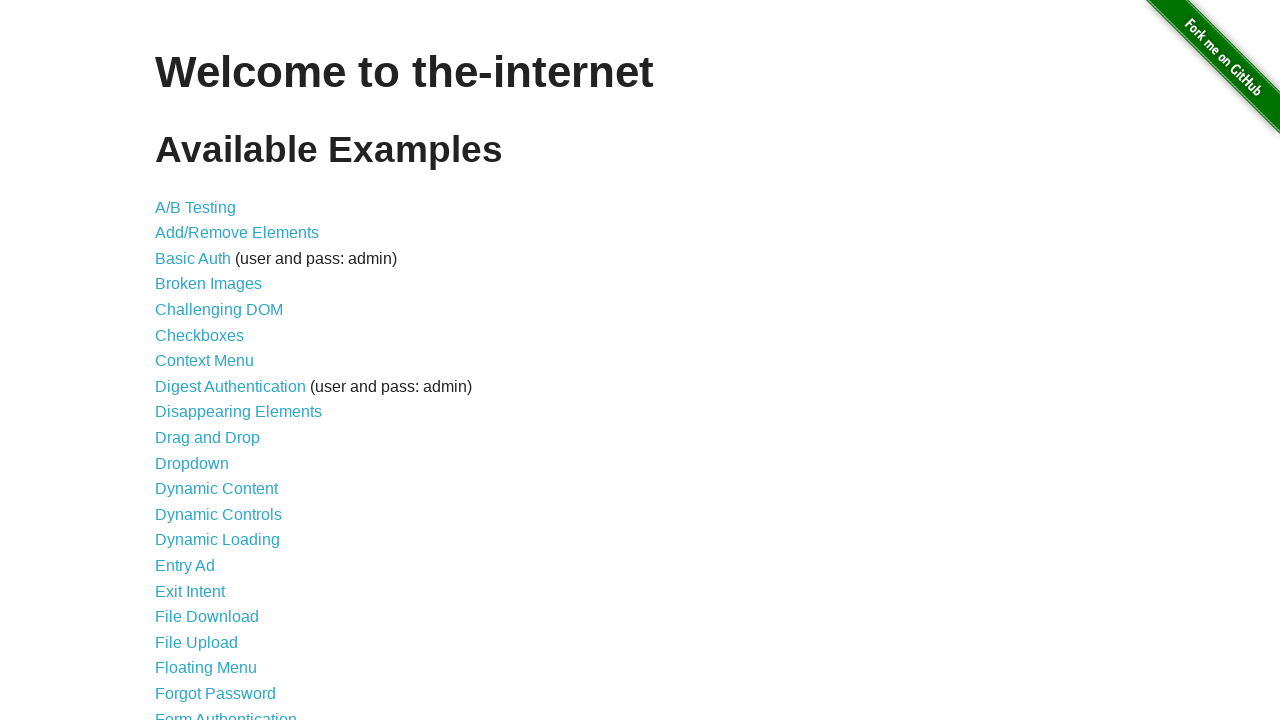

Clicked on the Checkboxes link at (200, 335) on text=Checkboxes
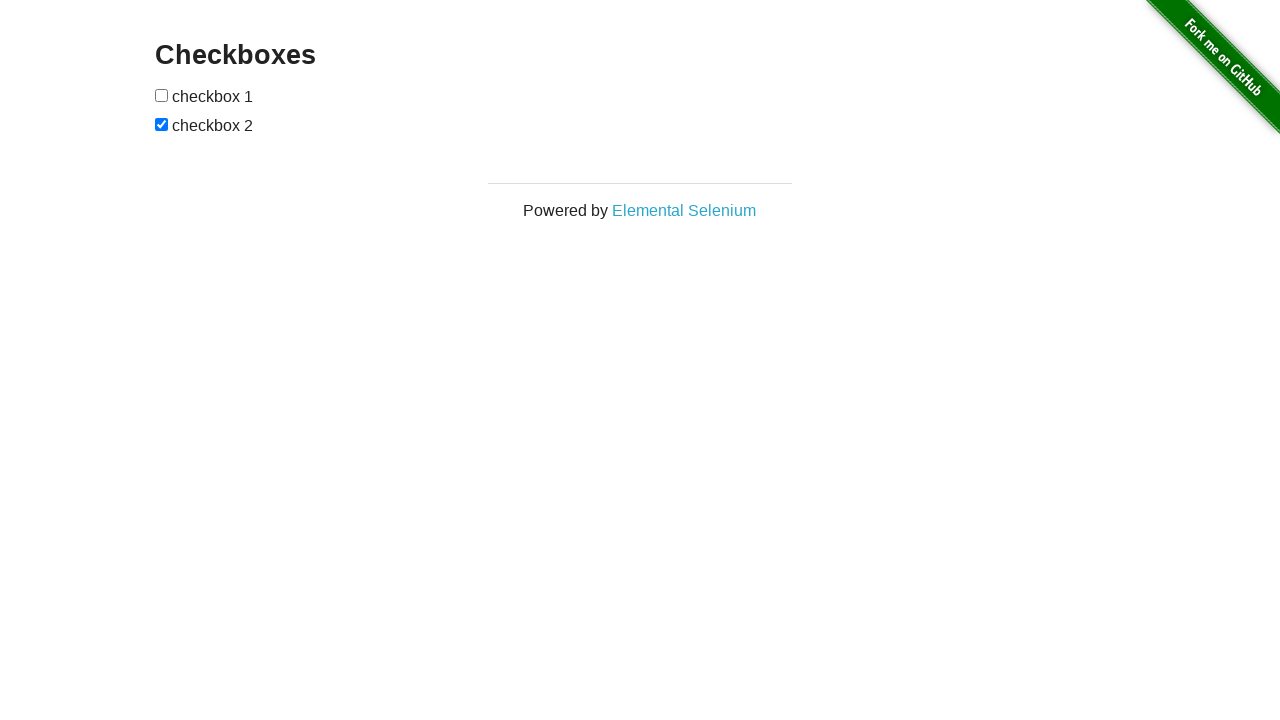

Checkbox page loaded successfully
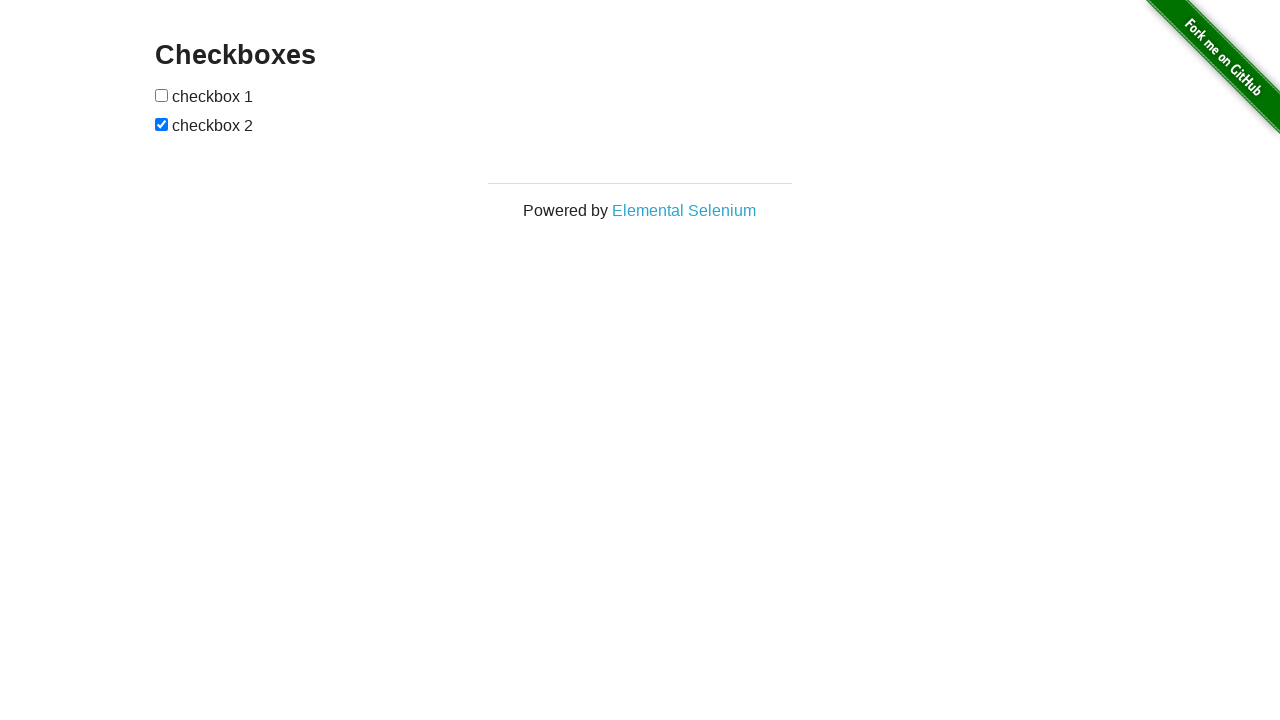

Located the first checkbox element
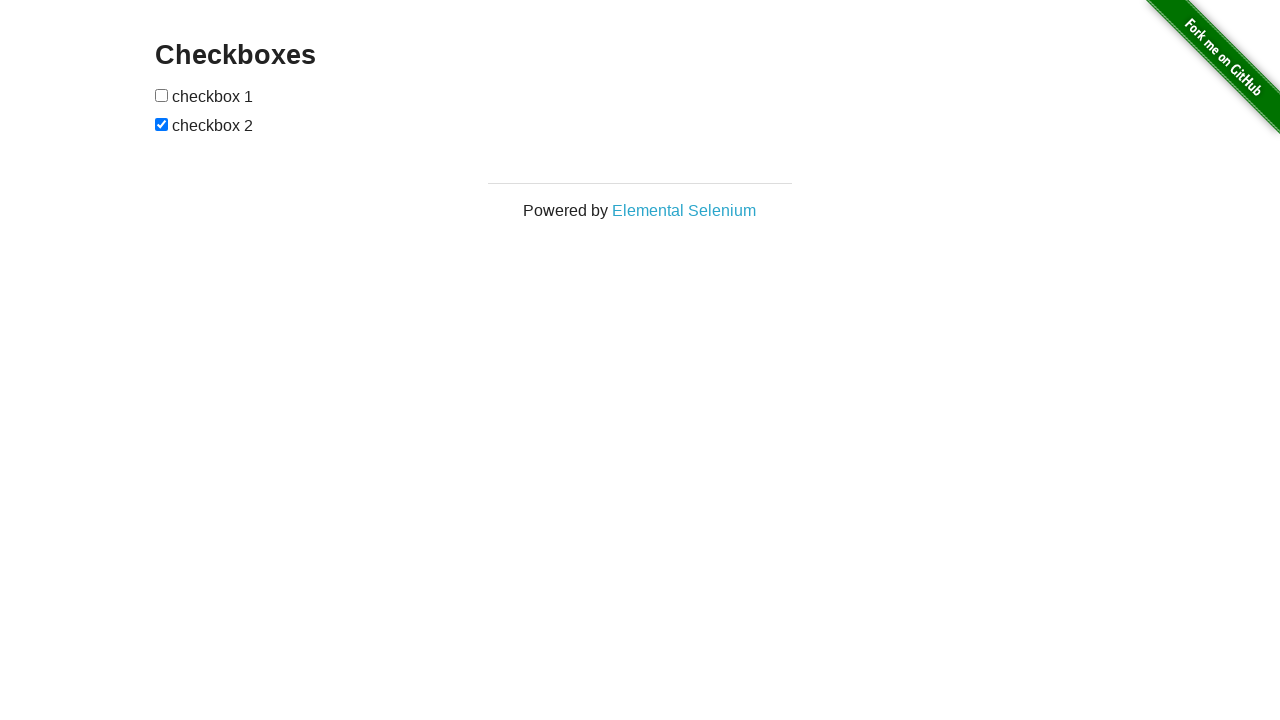

Clicked the first checkbox to toggle its state at (162, 95) on input[type='checkbox'] >> nth=0
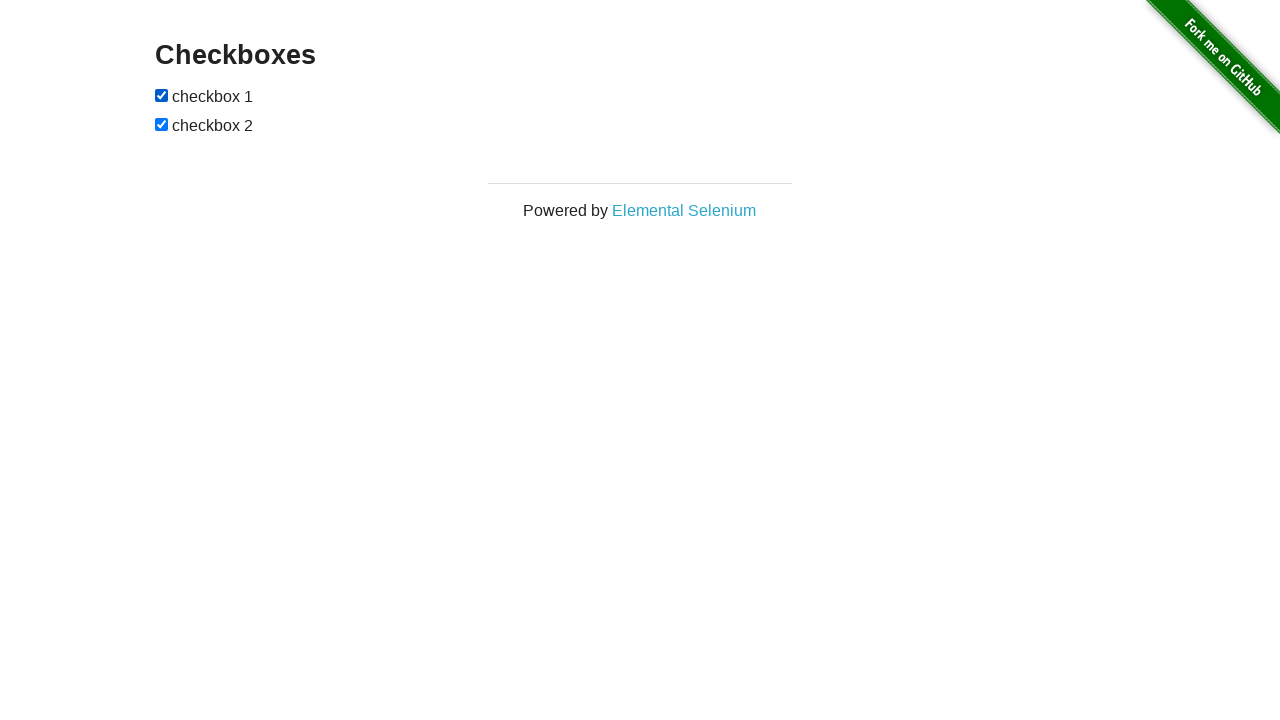

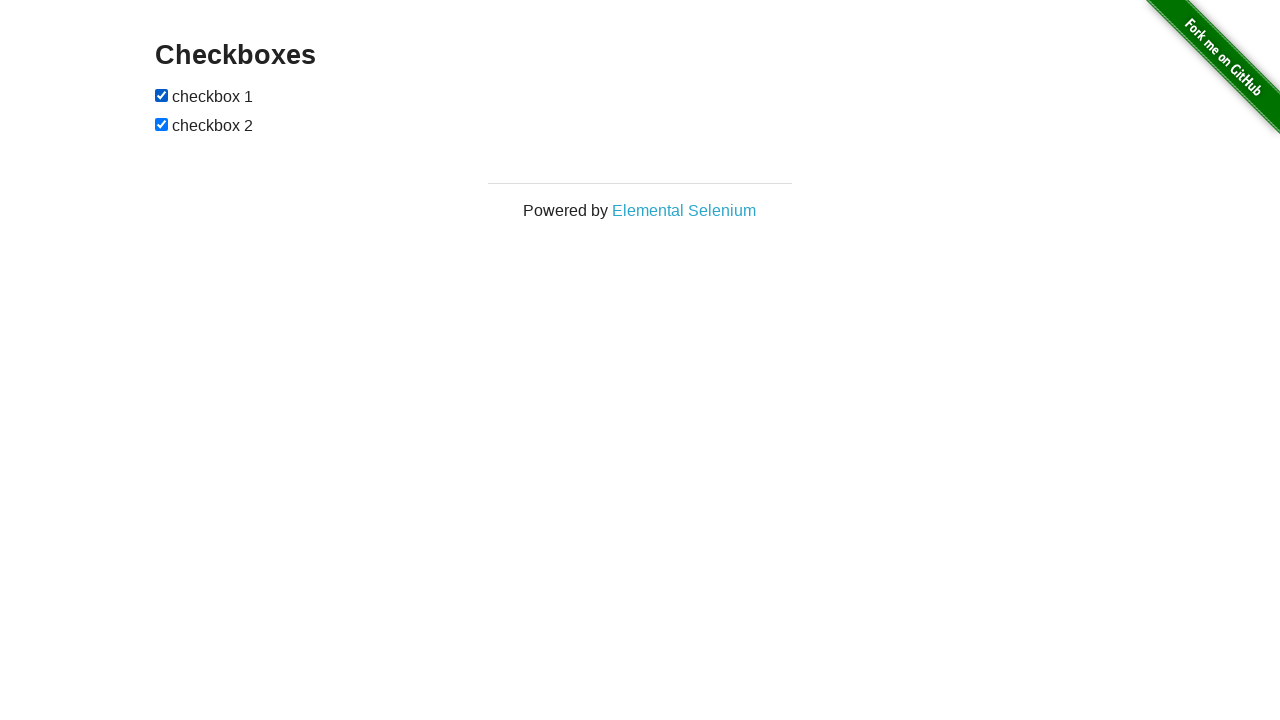